Tests various button interactions on the Formy buttons page by clicking different button types including primary, success, info, warning, danger, link buttons and button group elements

Starting URL: https://formy-project.herokuapp.com/buttons

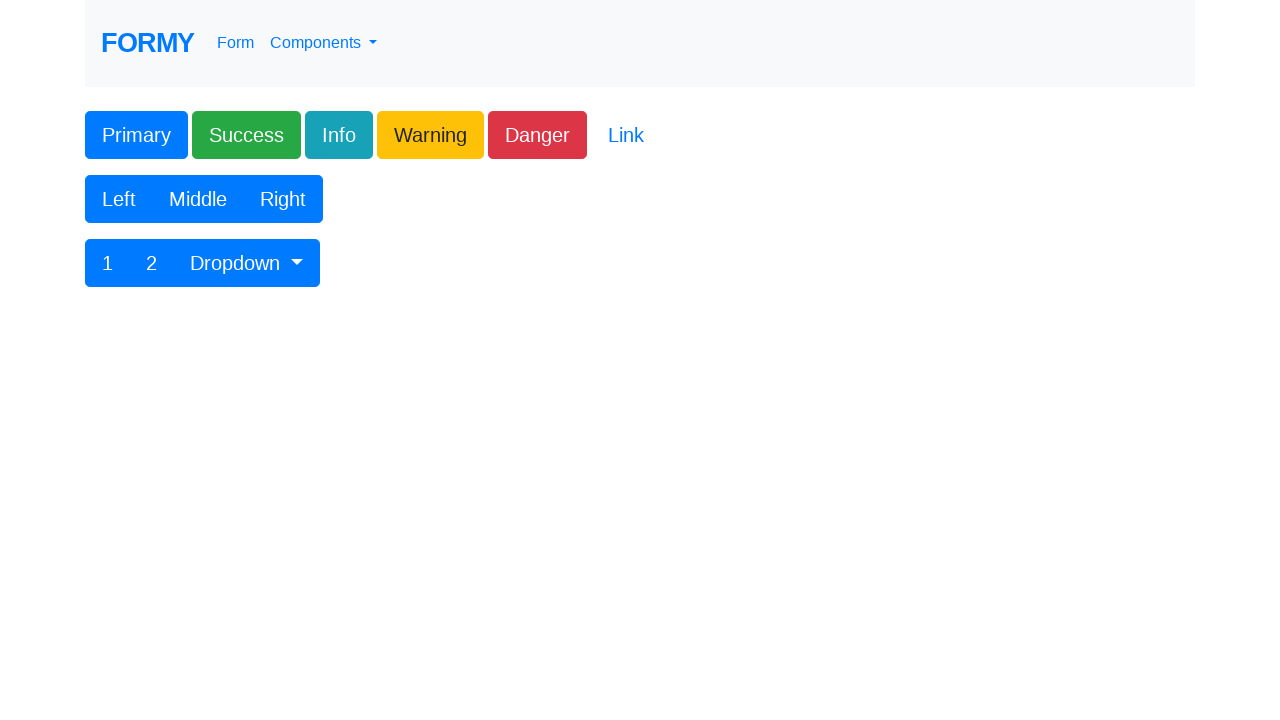

Clicked primary button at (136, 135) on xpath=/html/body/div/form/div[1]/div/div/button[1]
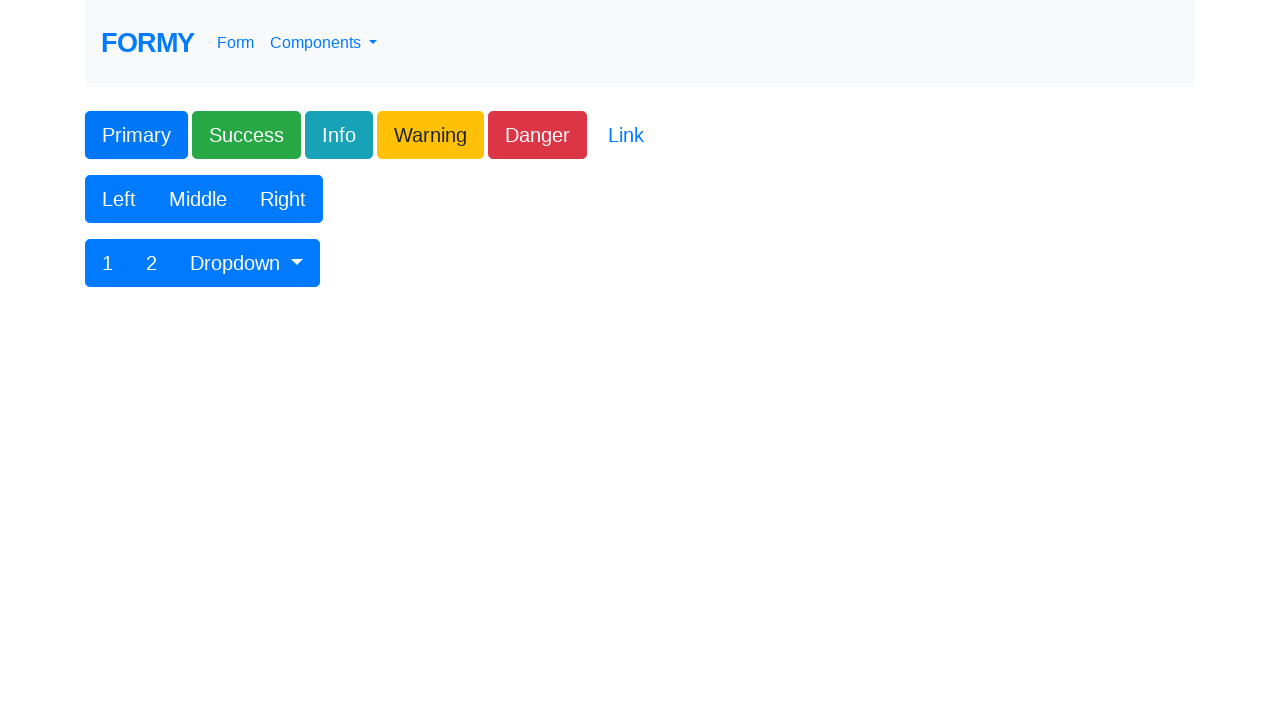

Clicked success button at (246, 135) on xpath=//html/body/div/form/div[1]/div/div/button[2]
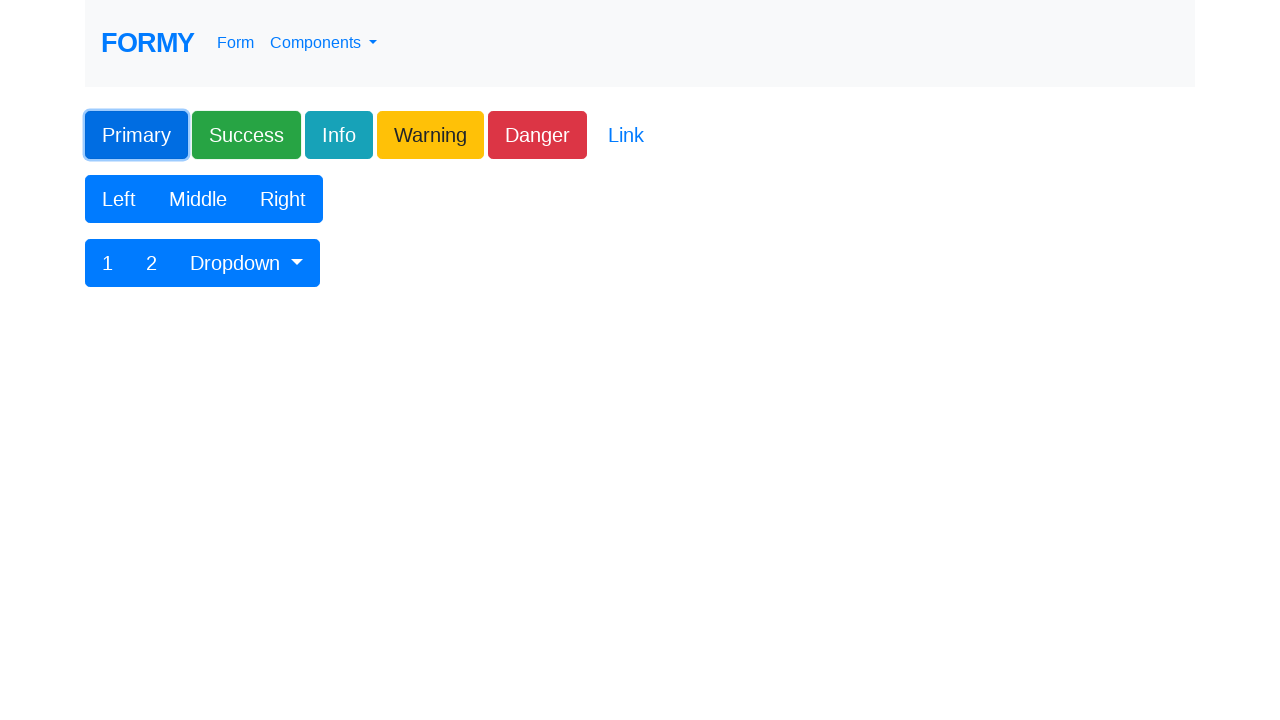

Clicked info button at (339, 135) on xpath=/html/body/div/form/div[1]/div/div/button[3]
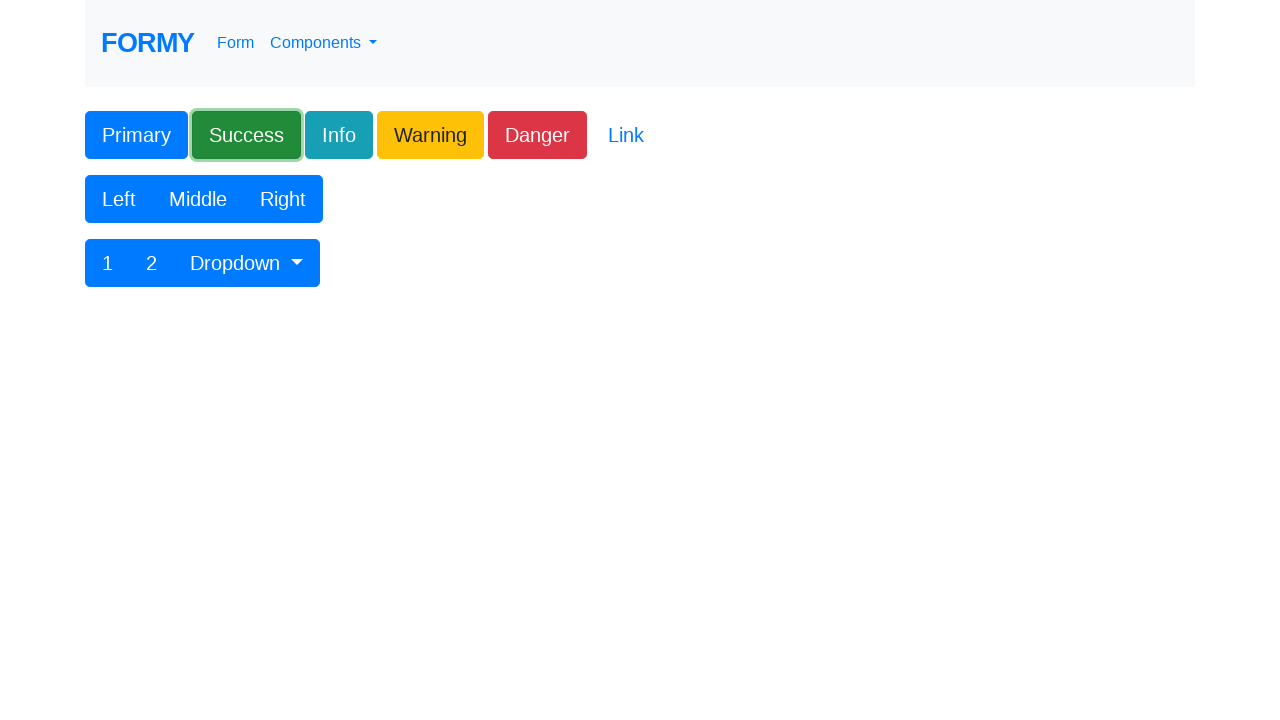

Clicked warning button at (430, 135) on xpath=/html/body/div/form/div[1]/div/div/button[4]
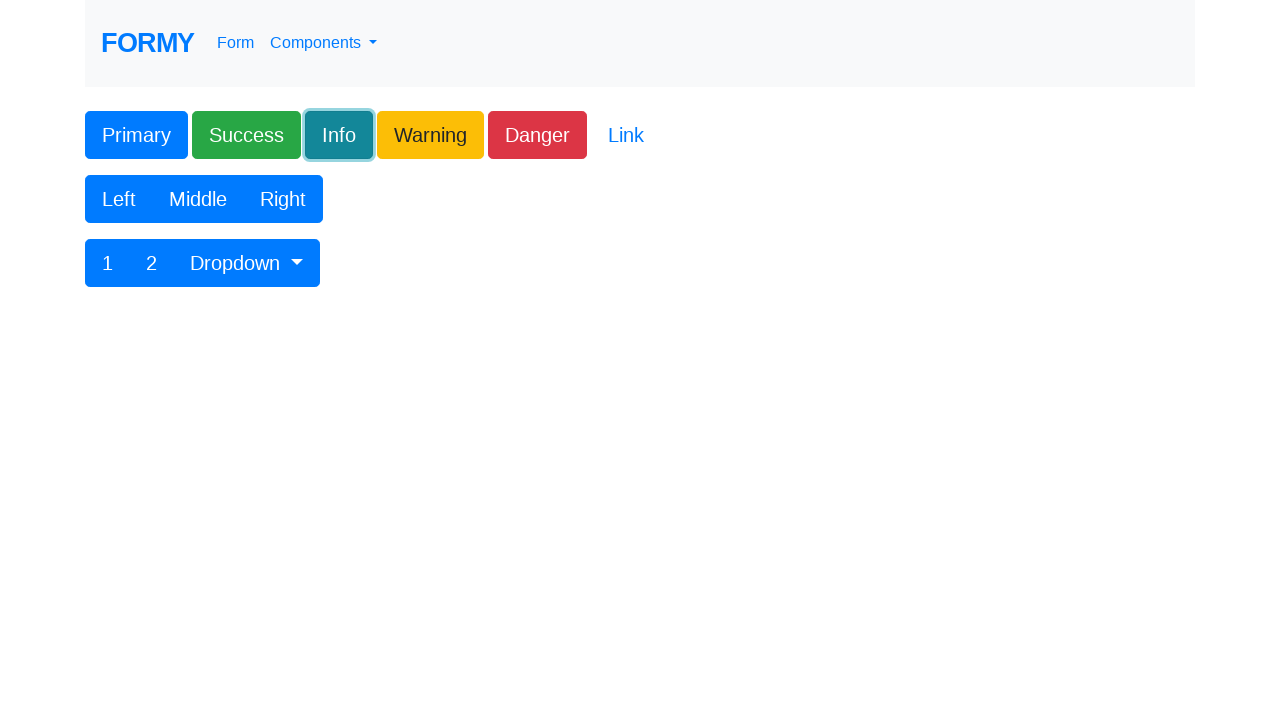

Clicked link button at (626, 135) on xpath=/html/body/div/form/div[1]/div/div/button[6]
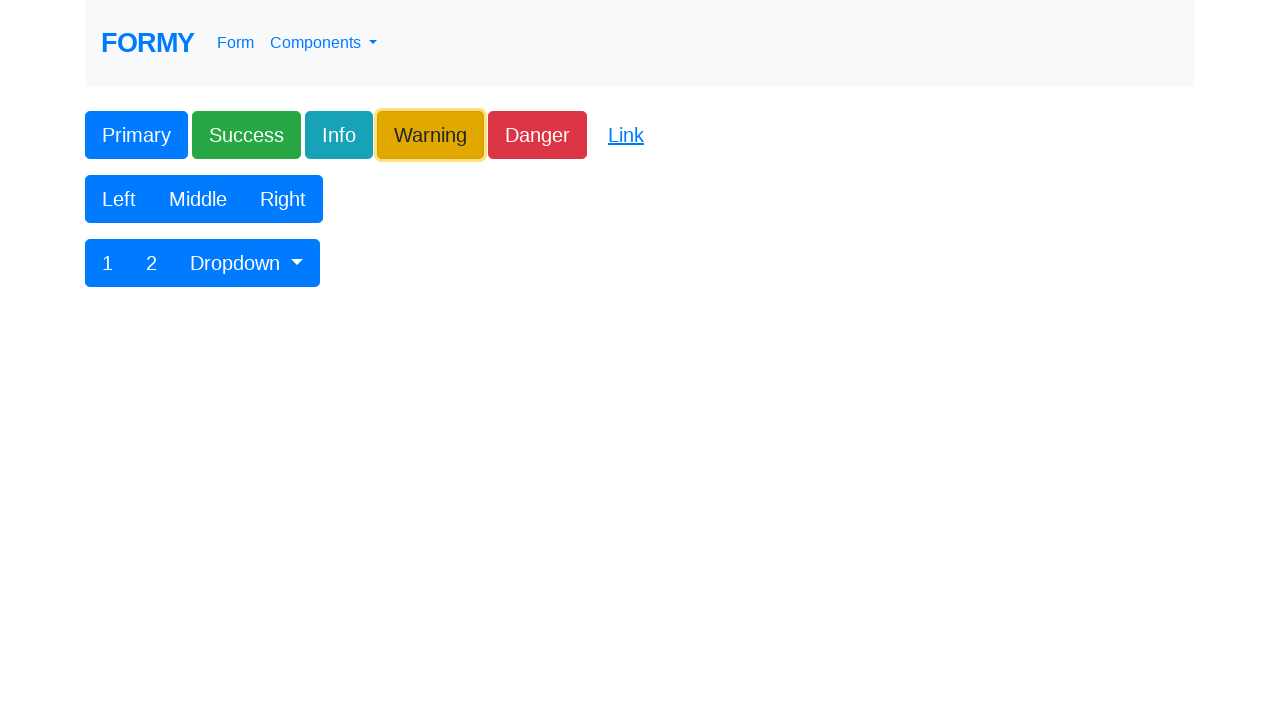

Clicked danger button at (538, 135) on xpath=/html/body/div/form/div[1]/div/div/button[5]
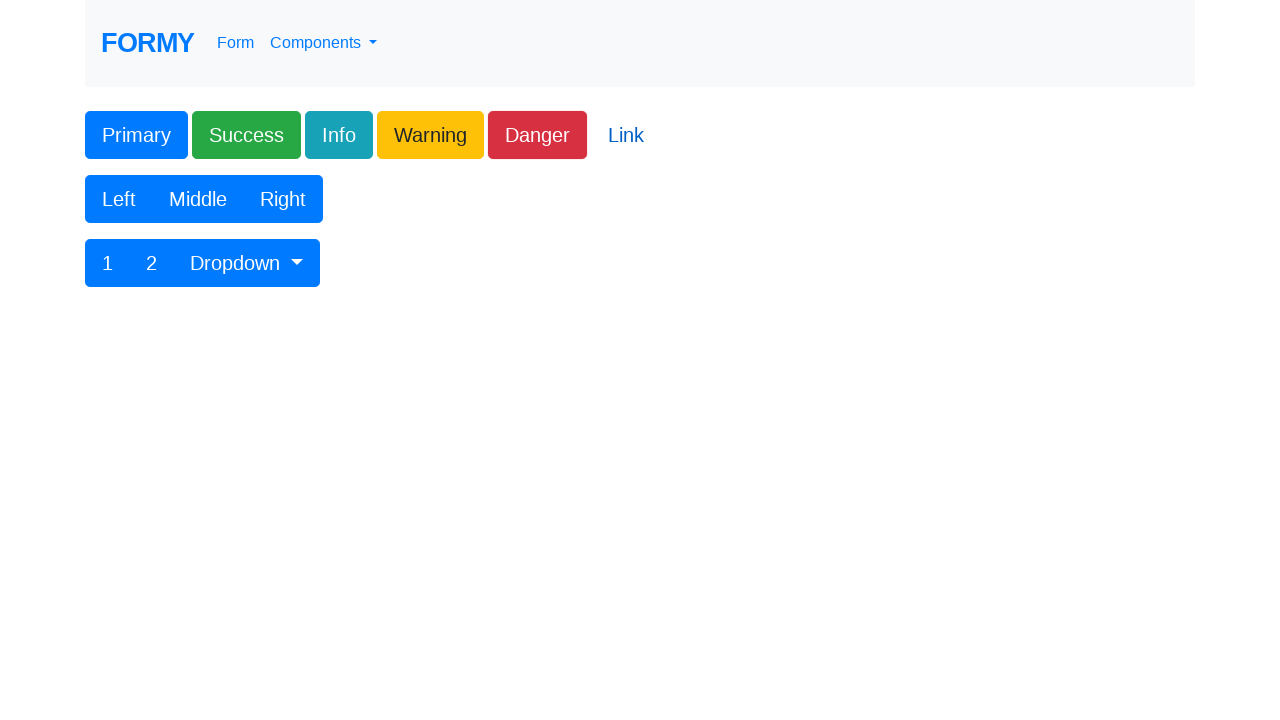

Clicked left button in button group at (119, 199) on xpath=/html/body/div/form/div[2]/div/div/div/button[1]
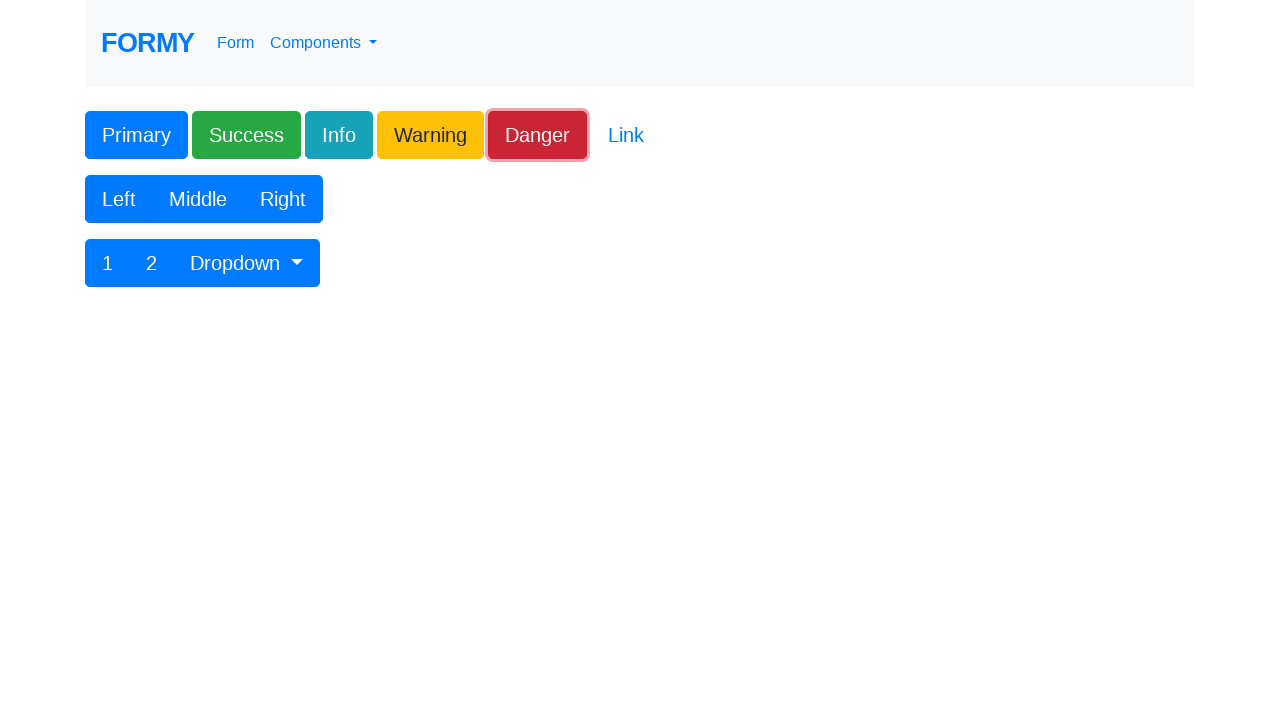

Clicked middle button in button group at (198, 199) on xpath=/html/body/div/form/div[2]/div/div/div/button[2]
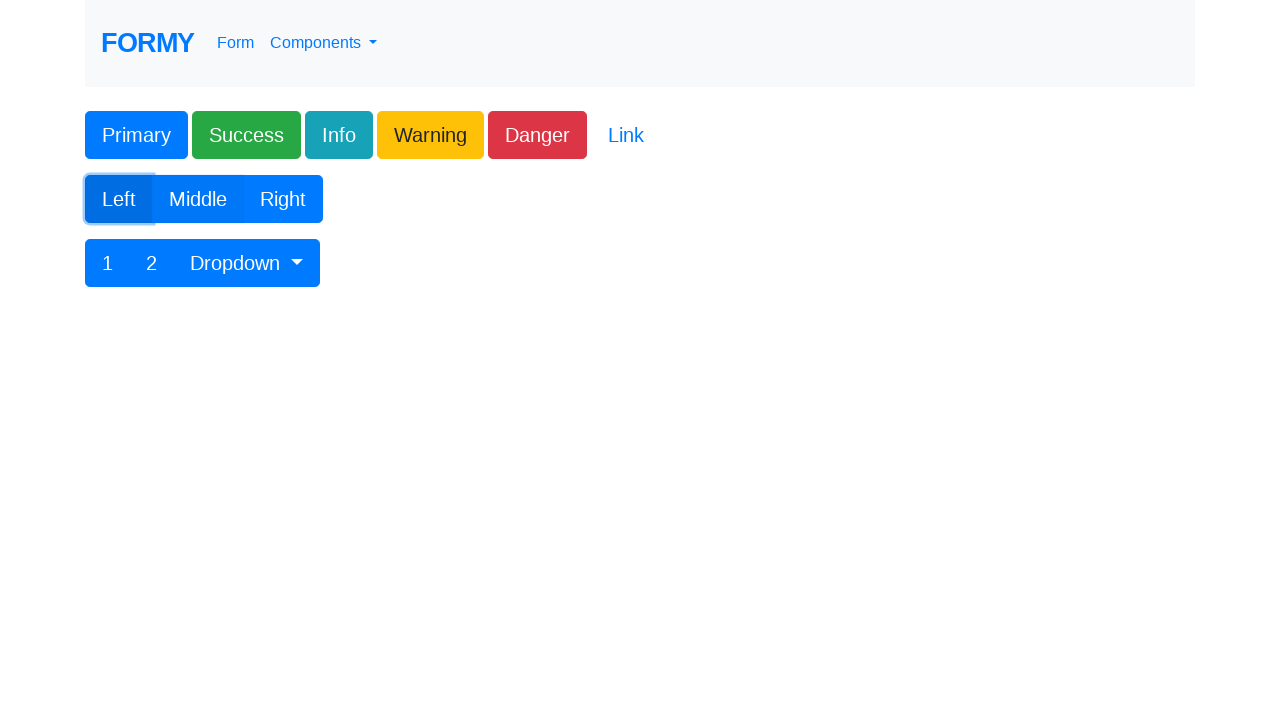

Clicked right button in button group at (283, 199) on xpath=/html/body/div/form/div[2]/div/div/div/button[3]
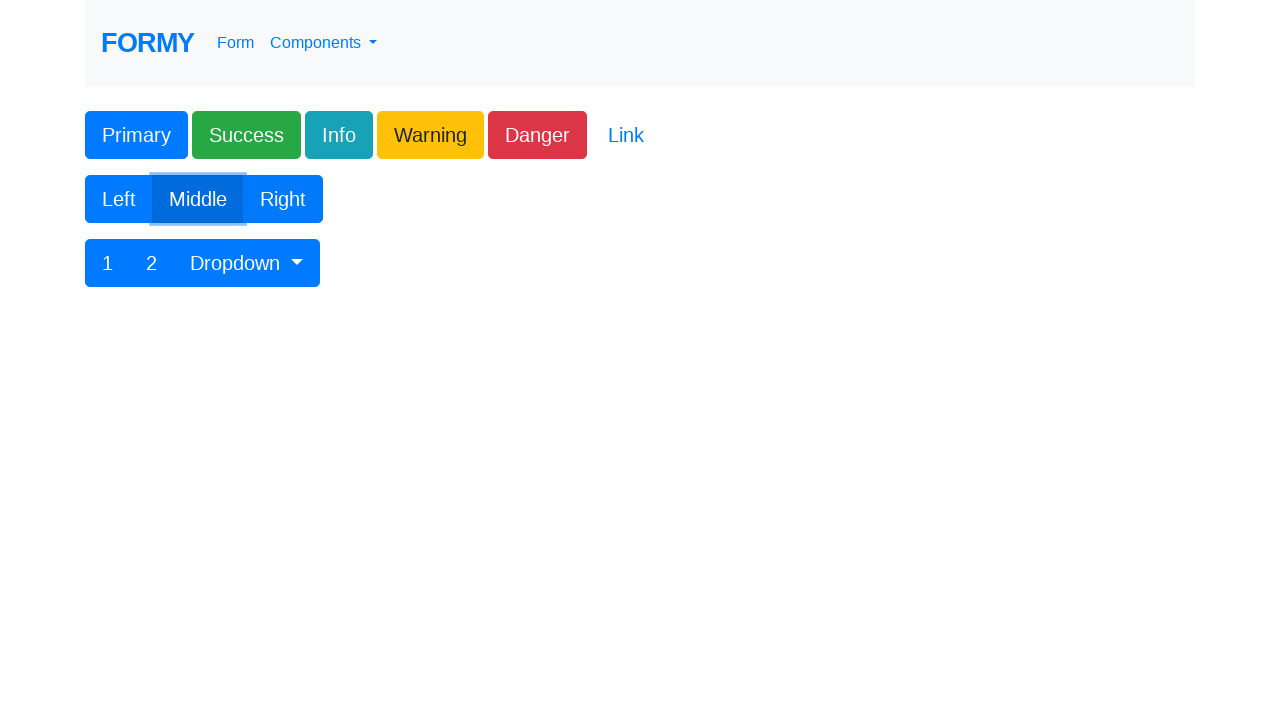

Clicked dropdown button at (247, 263) on //*[@id="btnGroupDrop1"]
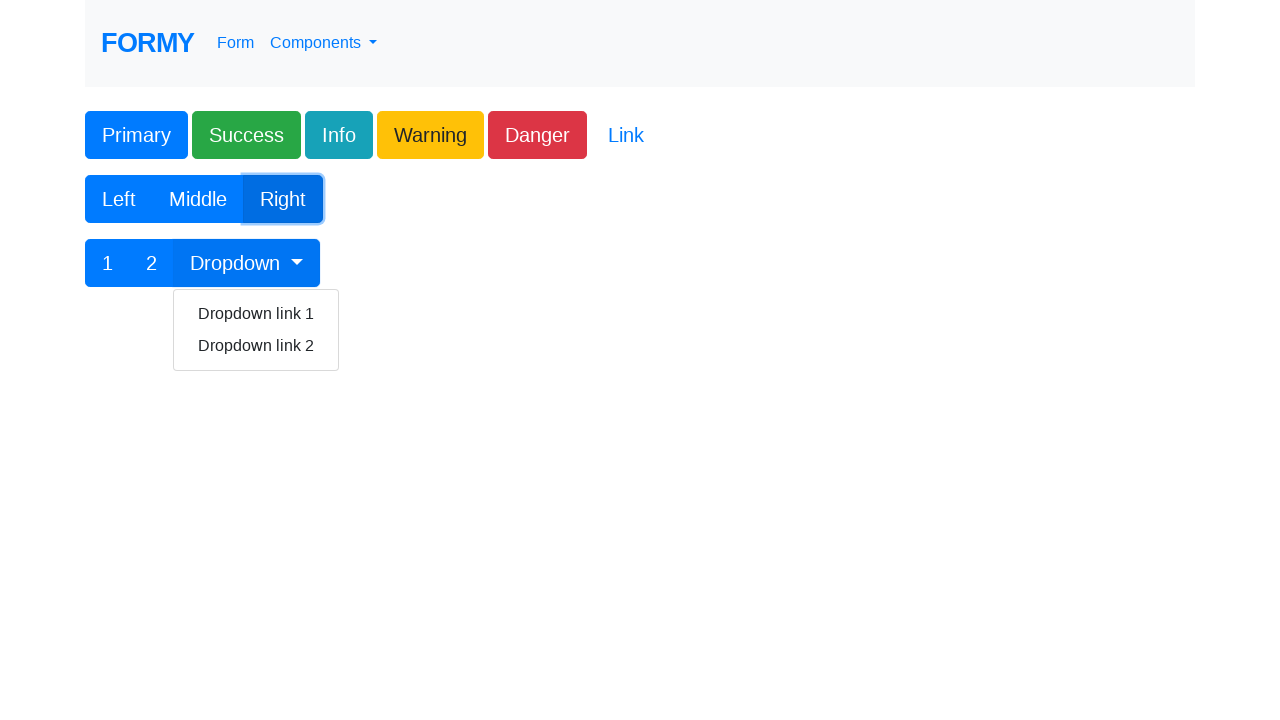

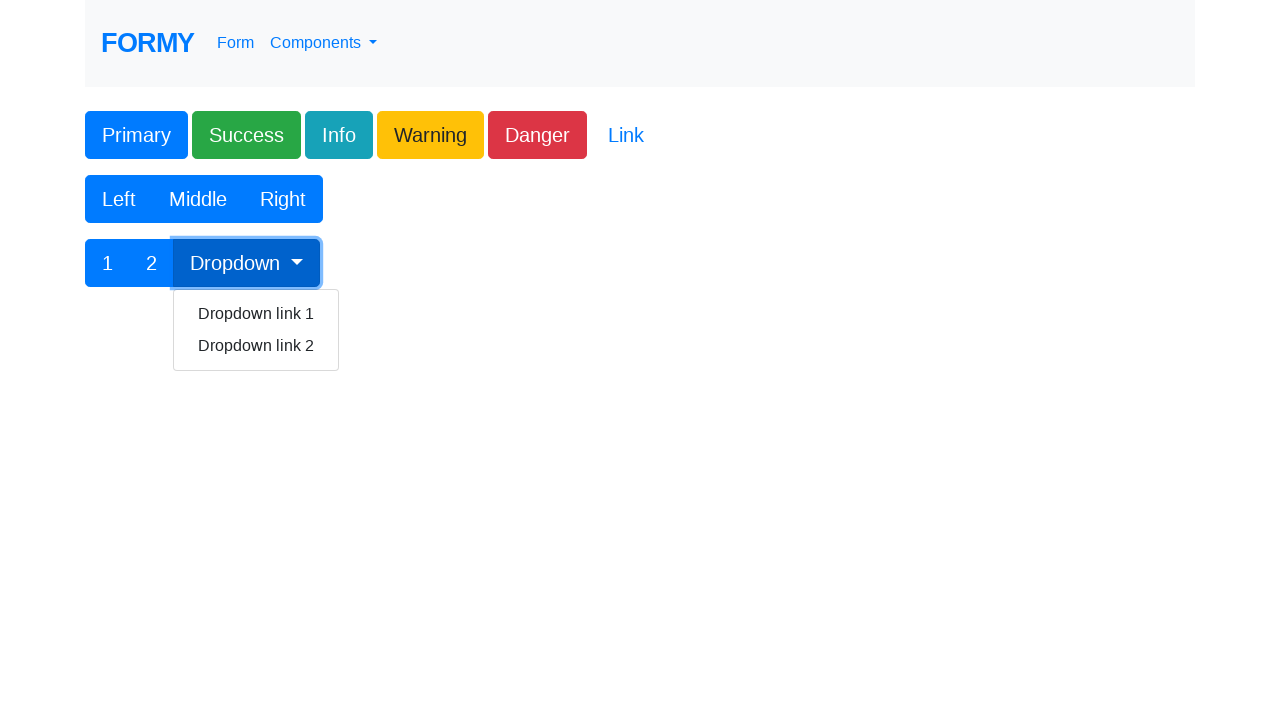